Navigates to Sunwing travel website and verifies the page loads successfully by checking the page title

Starting URL: https://www.sunwing.ca/

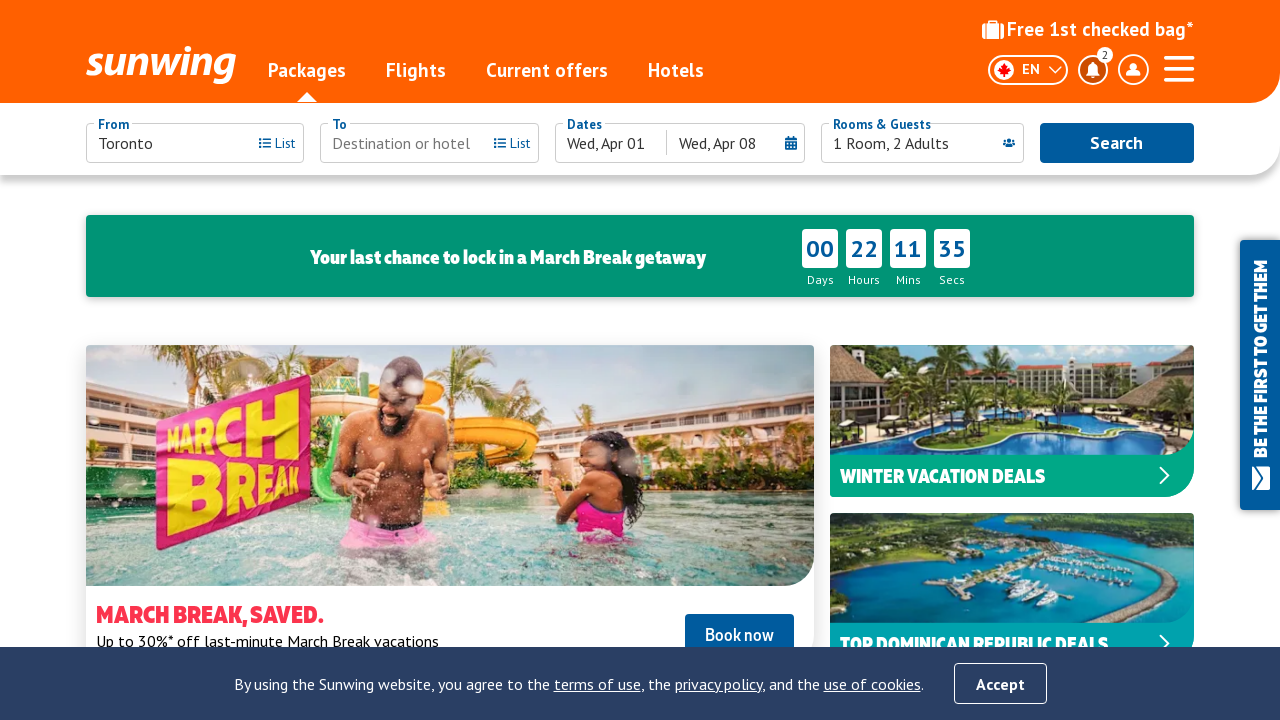

Navigated to Sunwing travel website (https://www.sunwing.ca/)
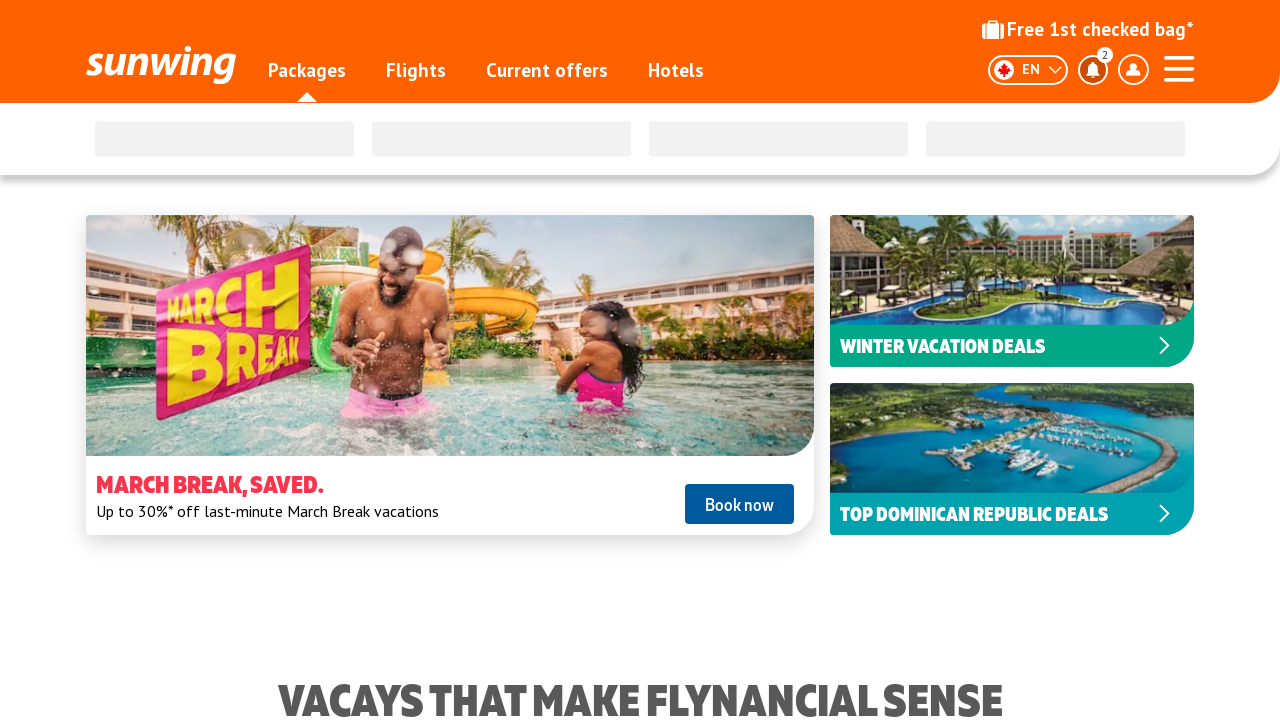

Page DOM content loaded successfully
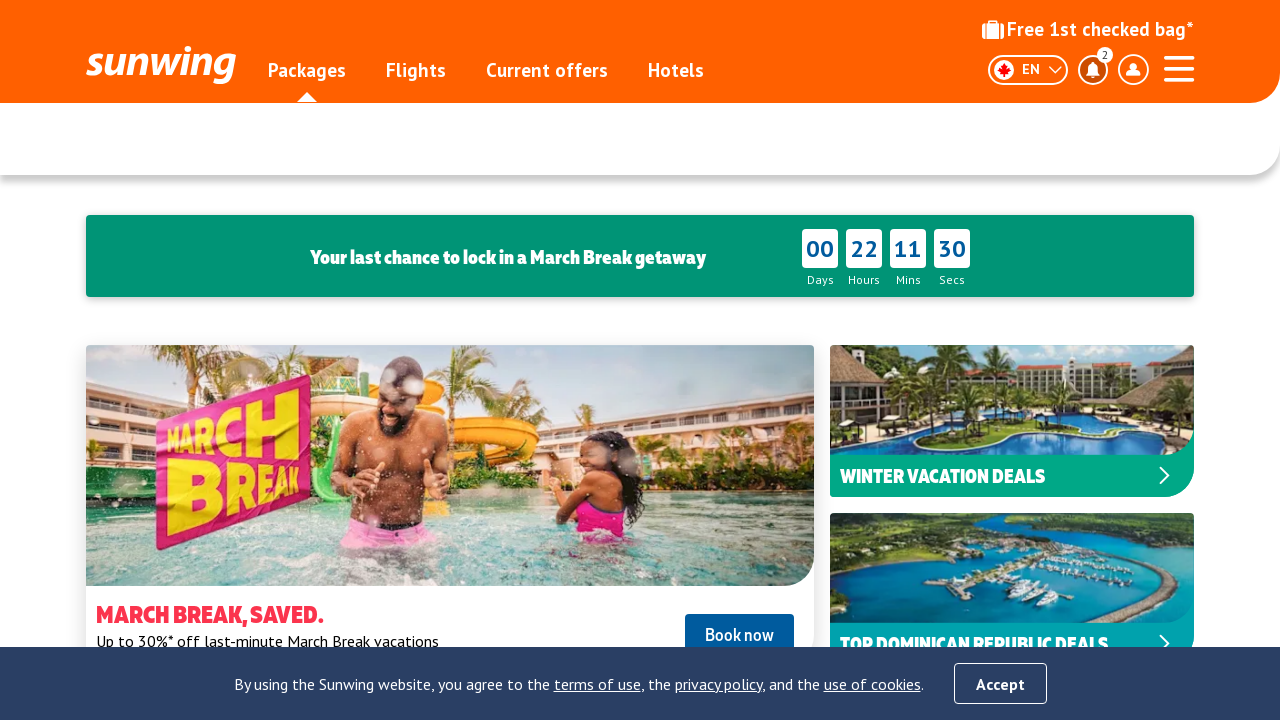

Retrieved page title: Sunwing Vacations - Book Your Next Vacation Today | Sunwing.ca
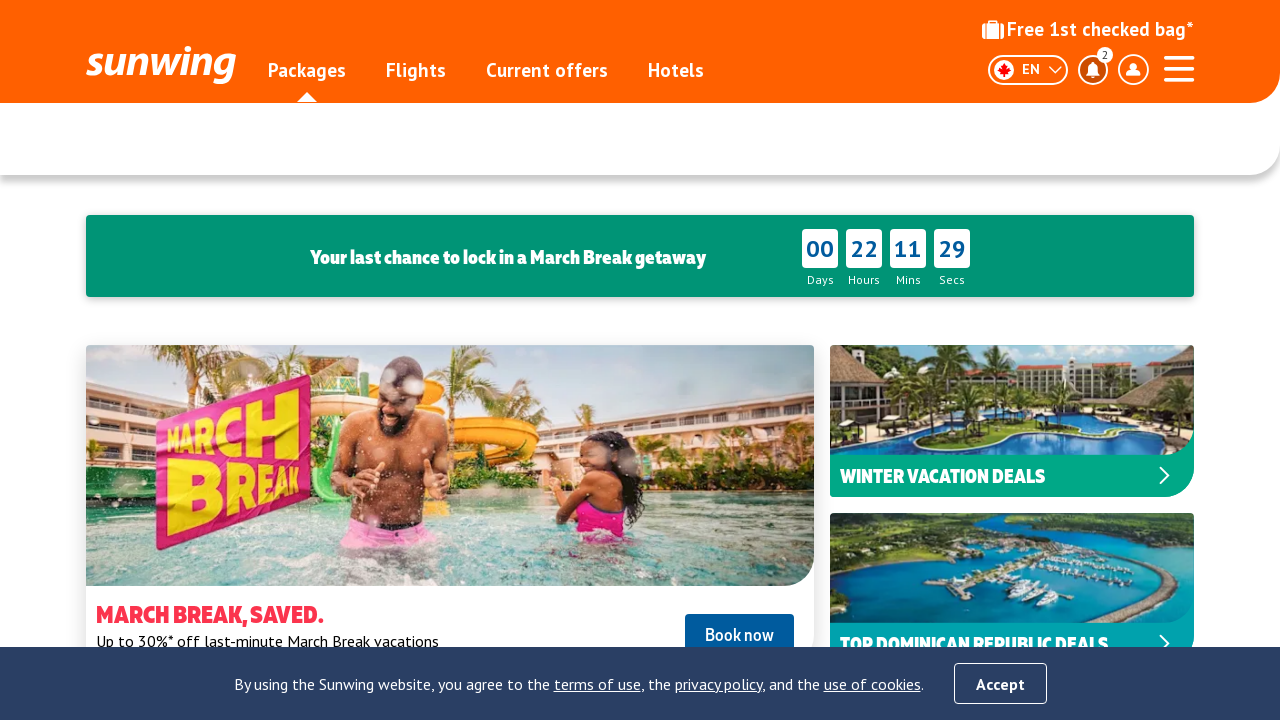

Page title verification passed - 'sunwing' found in title
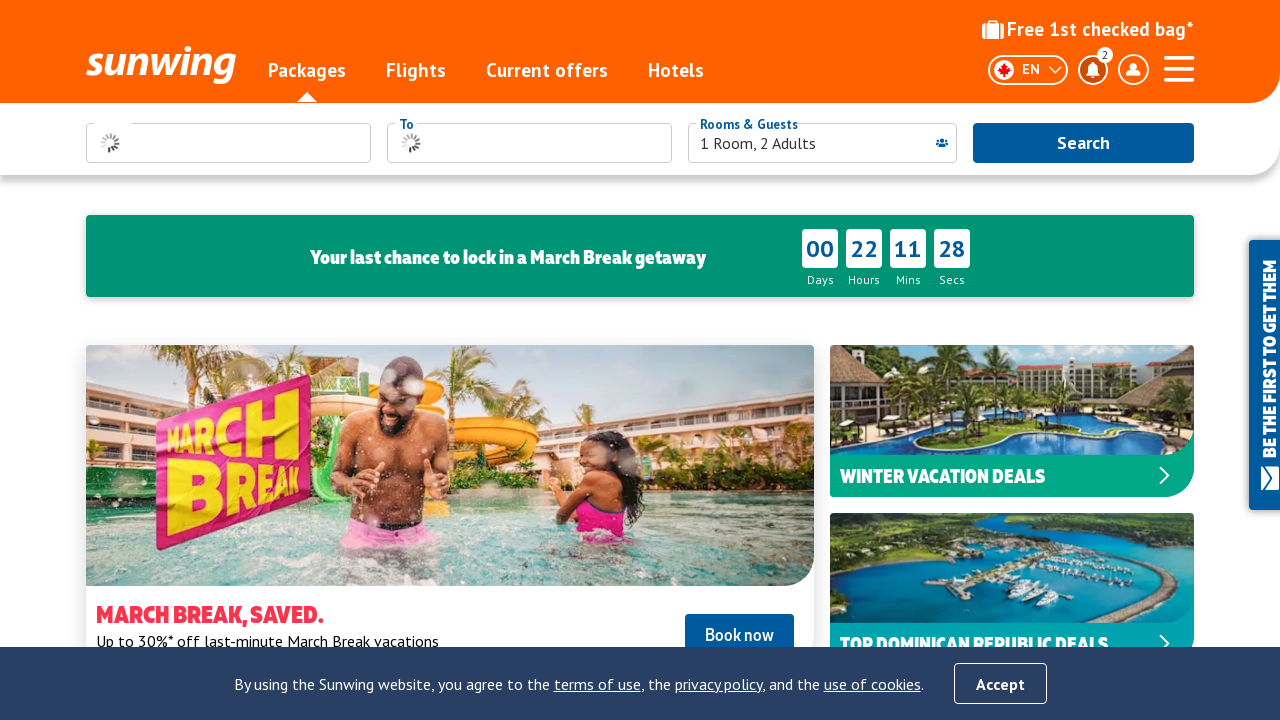

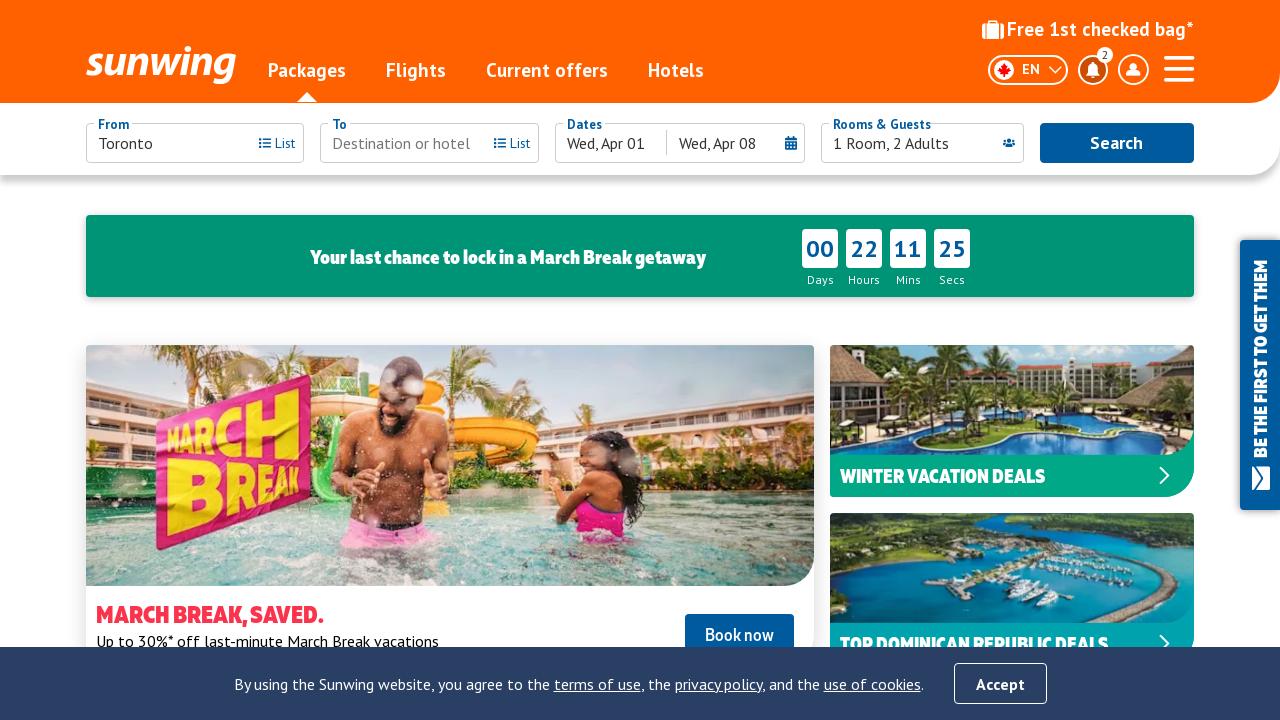